Tests iframe interaction by verifying text accessibility, writing text into an iframe editor, and confirming link visibility

Starting URL: https://the-internet.herokuapp.com/iframe

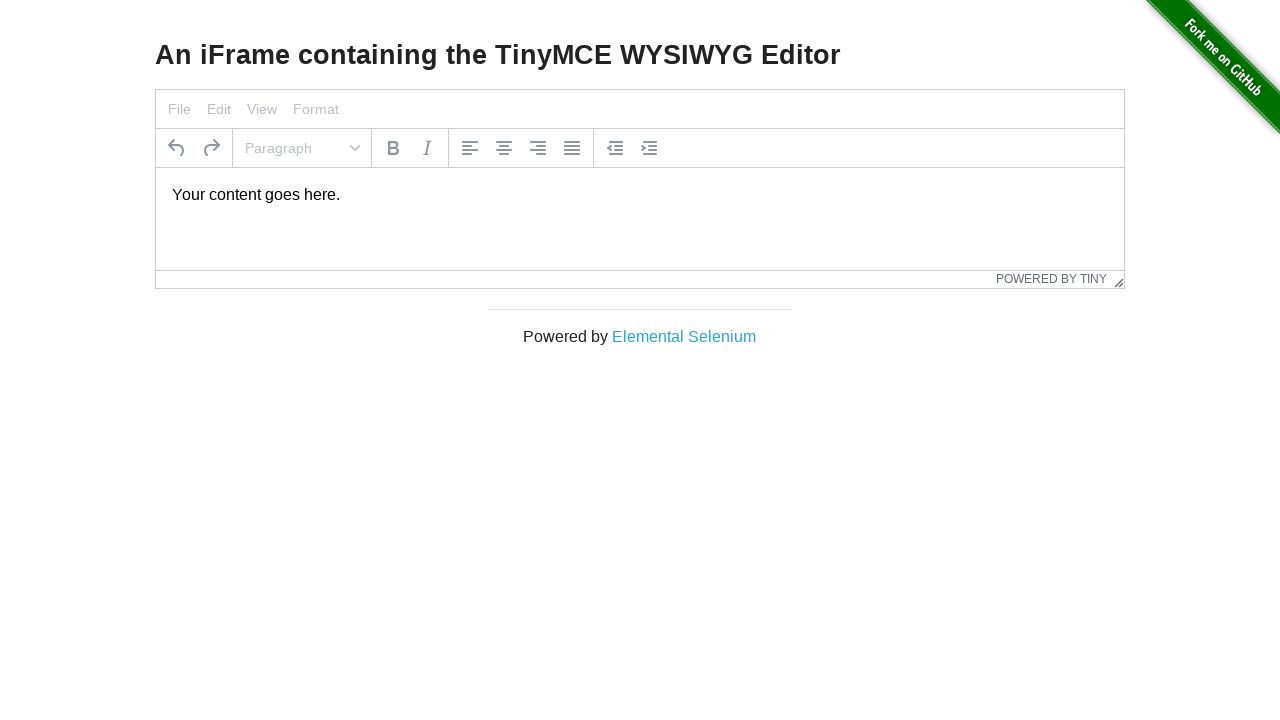

Waited for h3 heading to load
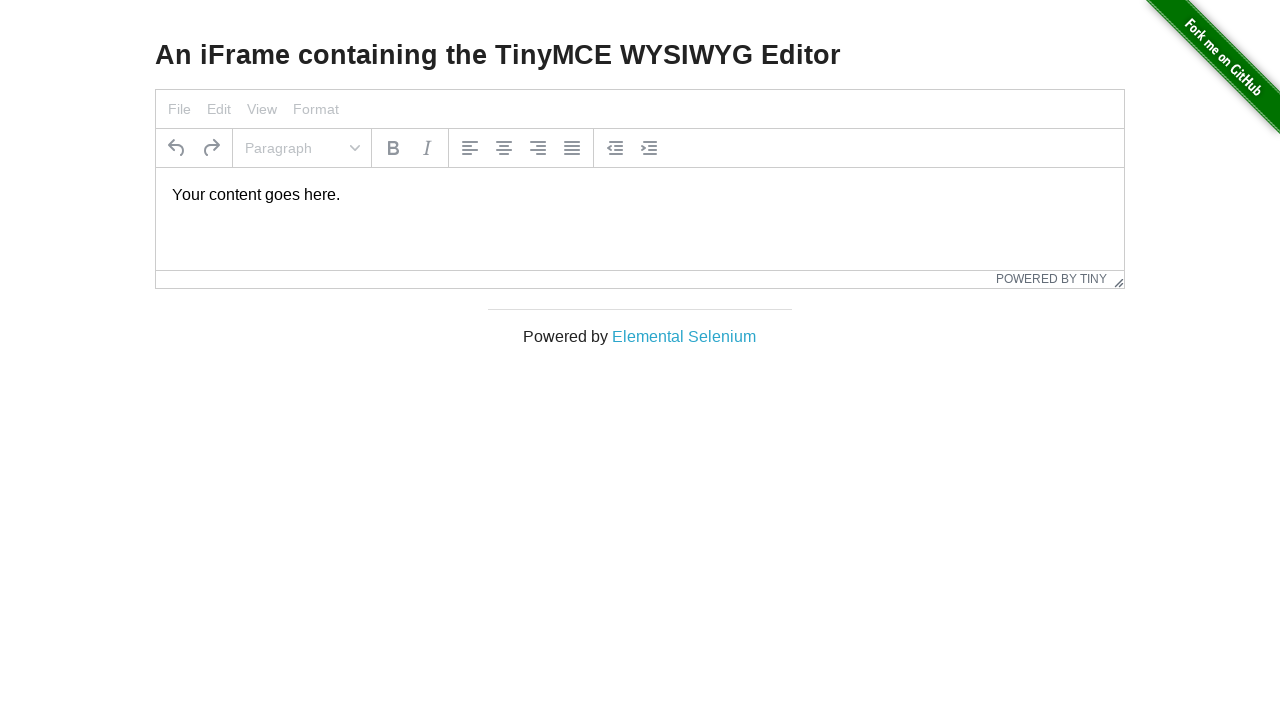

Extracted heading text: An iFrame containing the TinyMCE WYSIWYG Editor
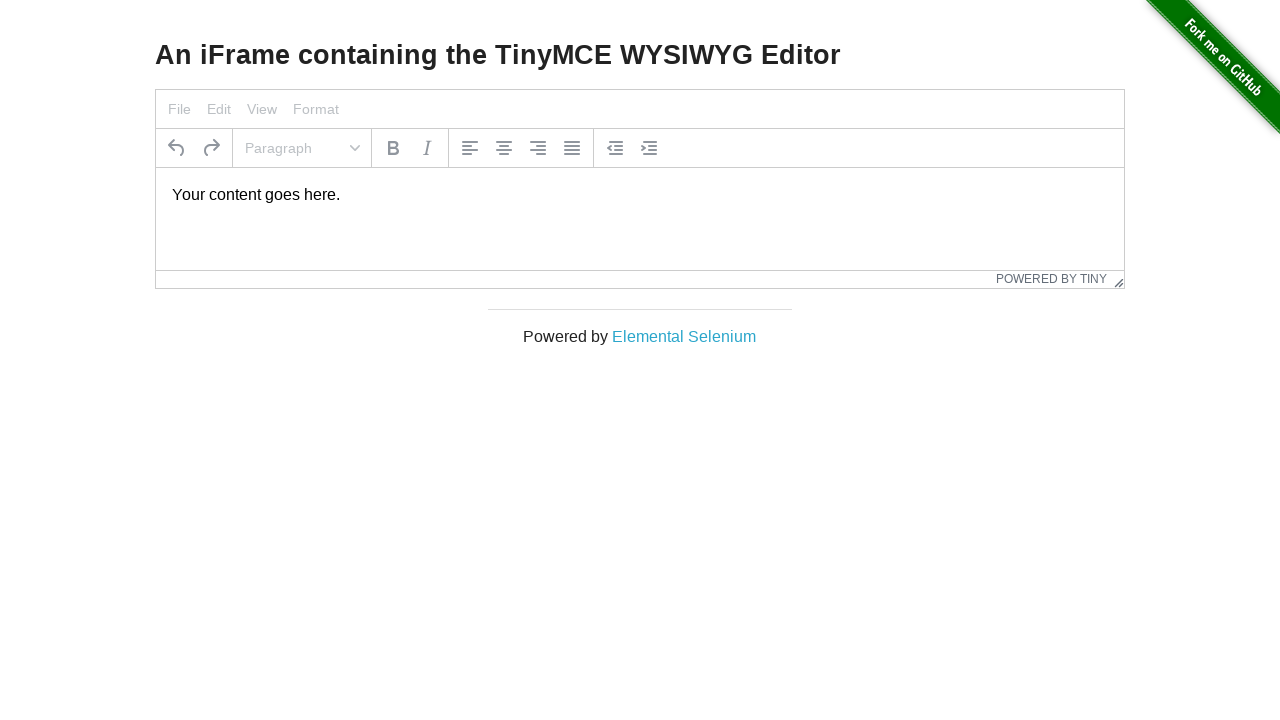

Located iframe element with id 'mce_0_ifr'
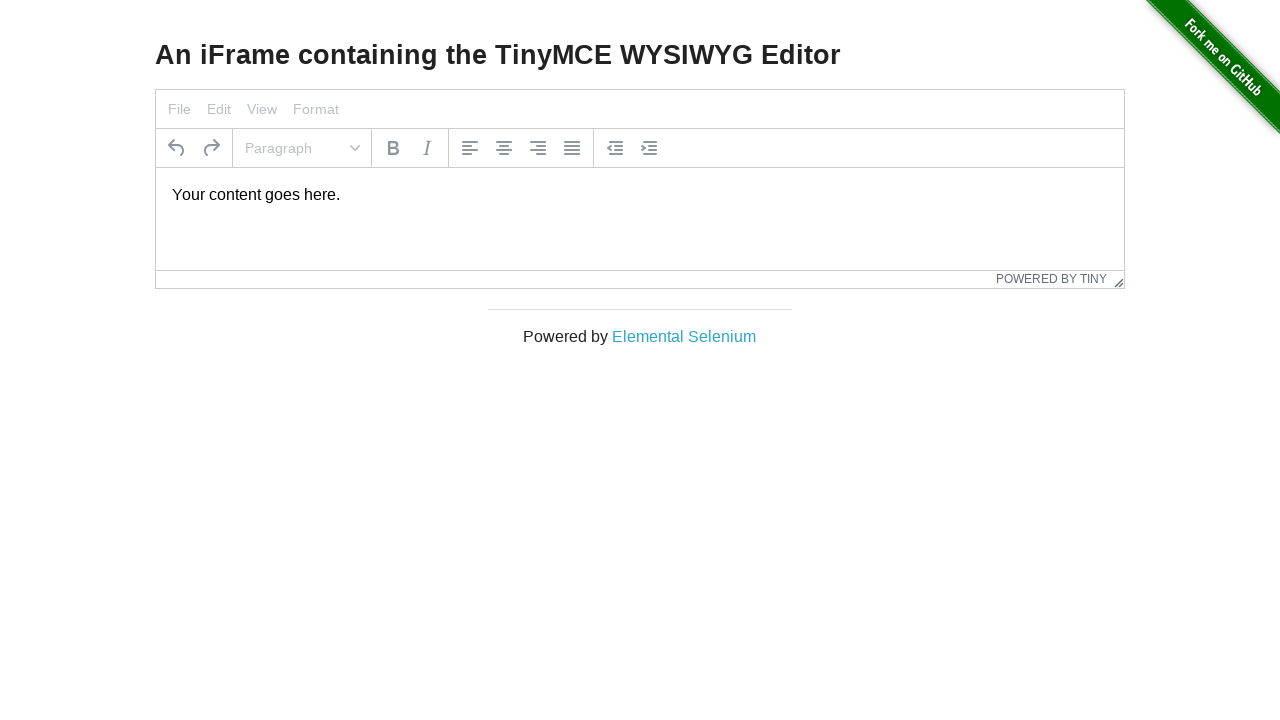

Located text editor body element inside iframe
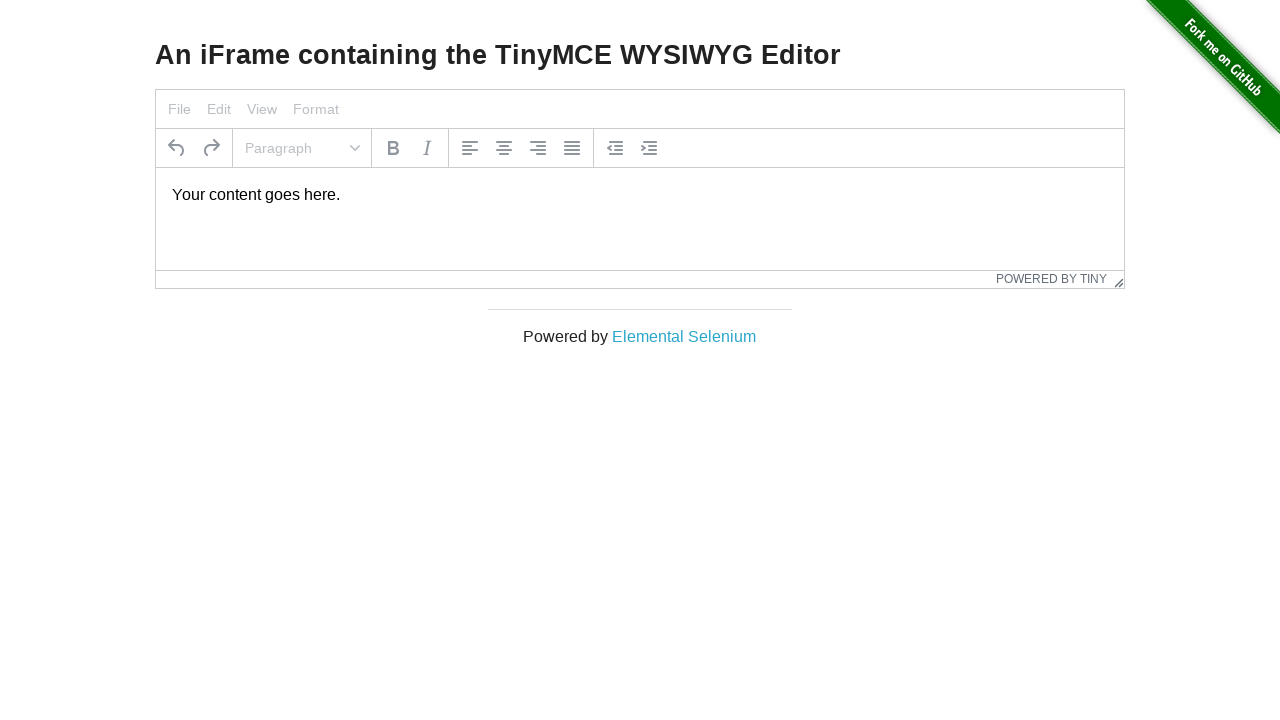

Clicked on text editor body at (640, 195) on #mce_0_ifr >> internal:control=enter-frame >> body#tinymce
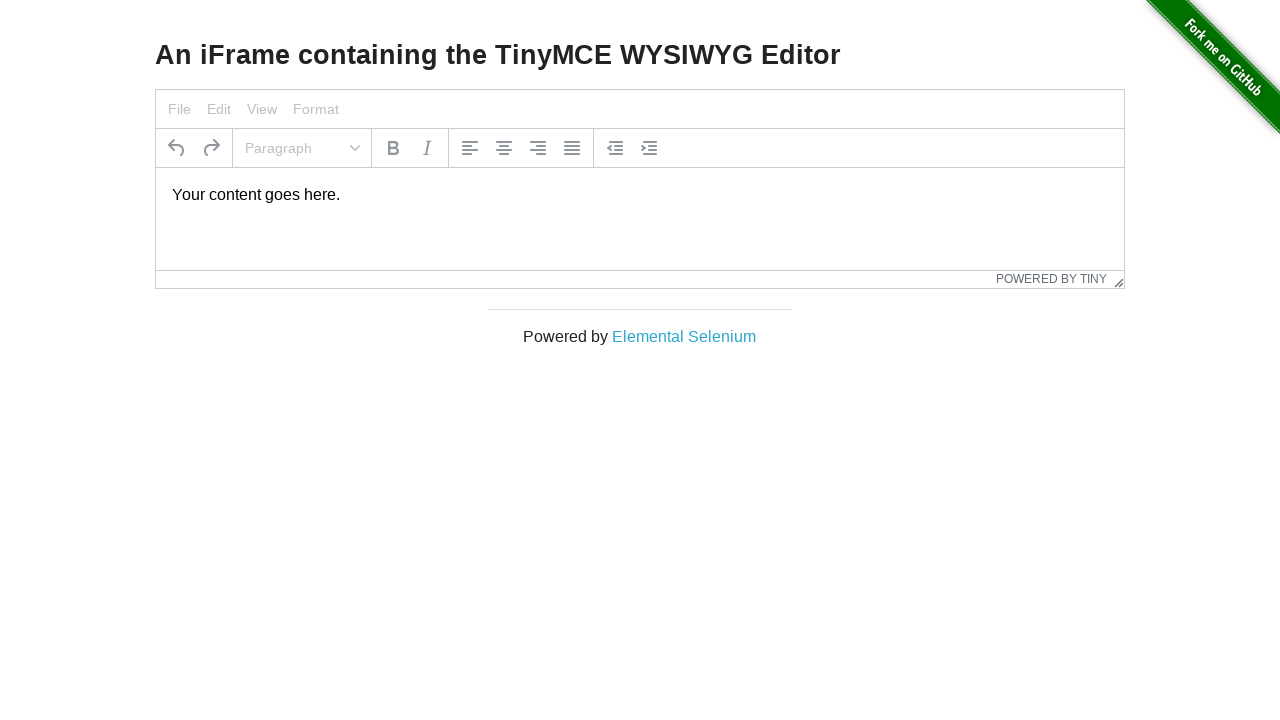

Selected all text in editor using Ctrl+A on #mce_0_ifr >> internal:control=enter-frame >> body#tinymce
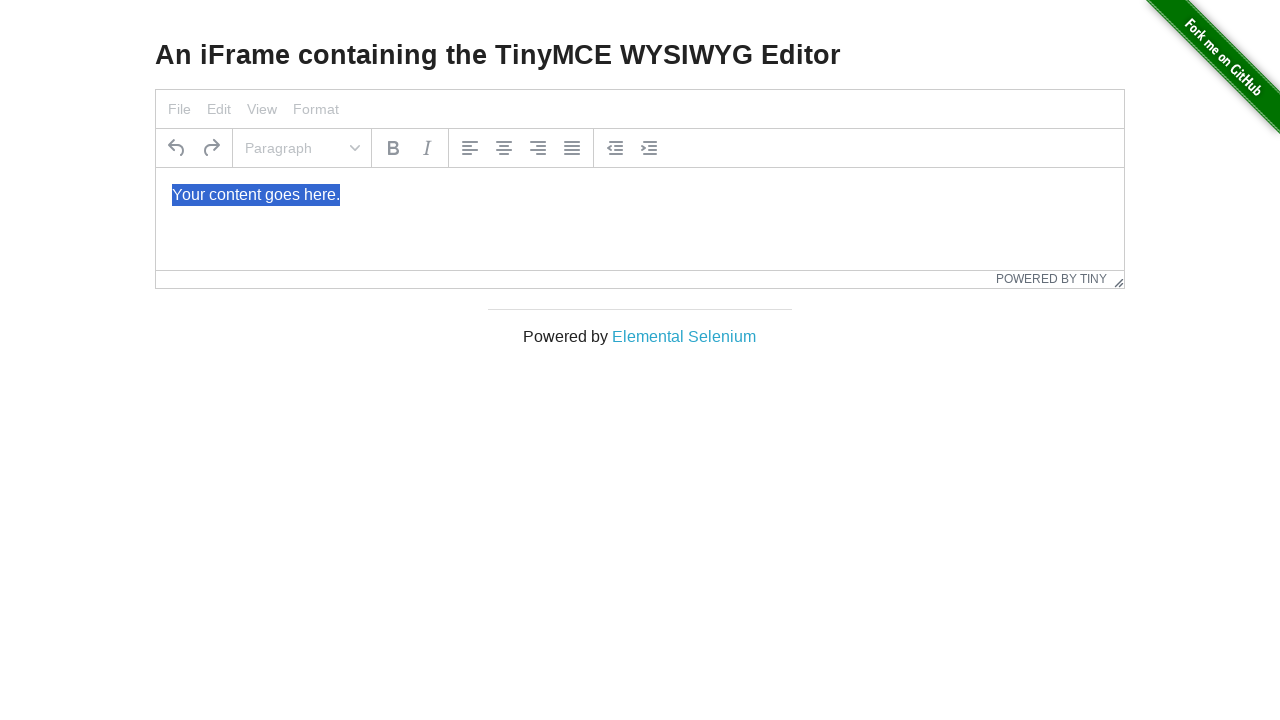

Typed 'Merhaba Dunya!' into the text editor on #mce_0_ifr >> internal:control=enter-frame >> body#tinymce
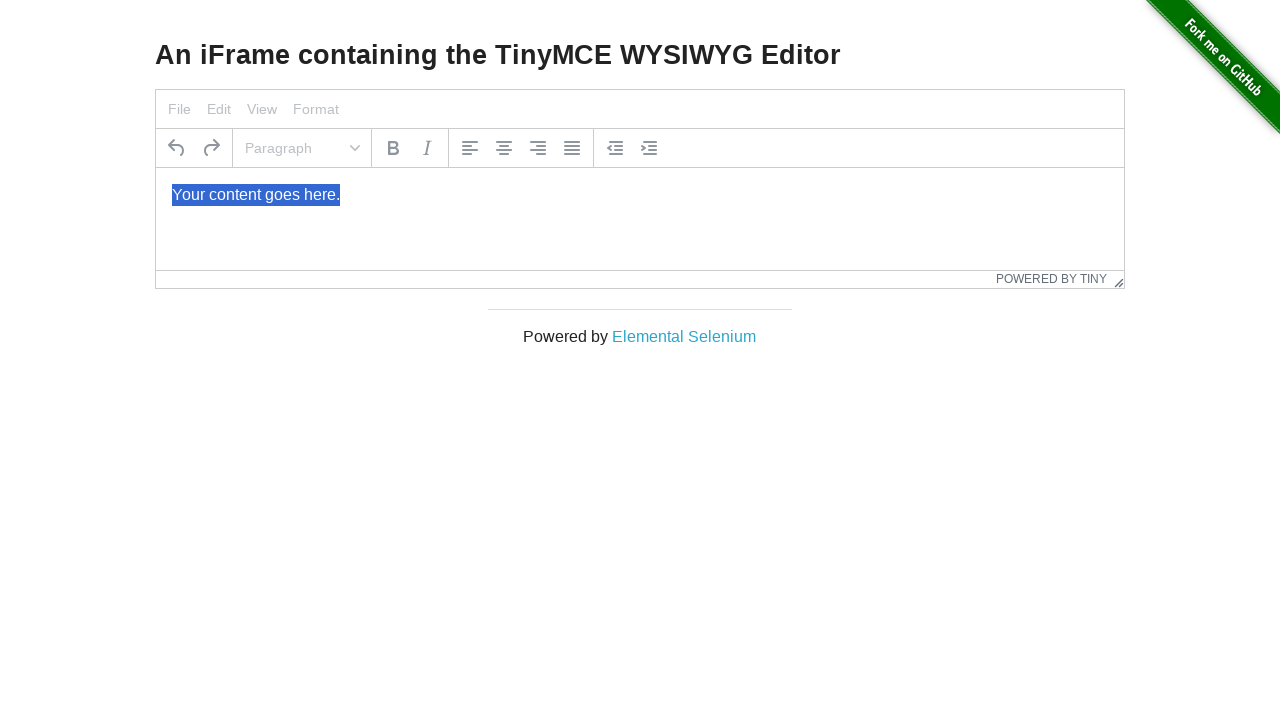

Located 'Elemental Selenium' link element
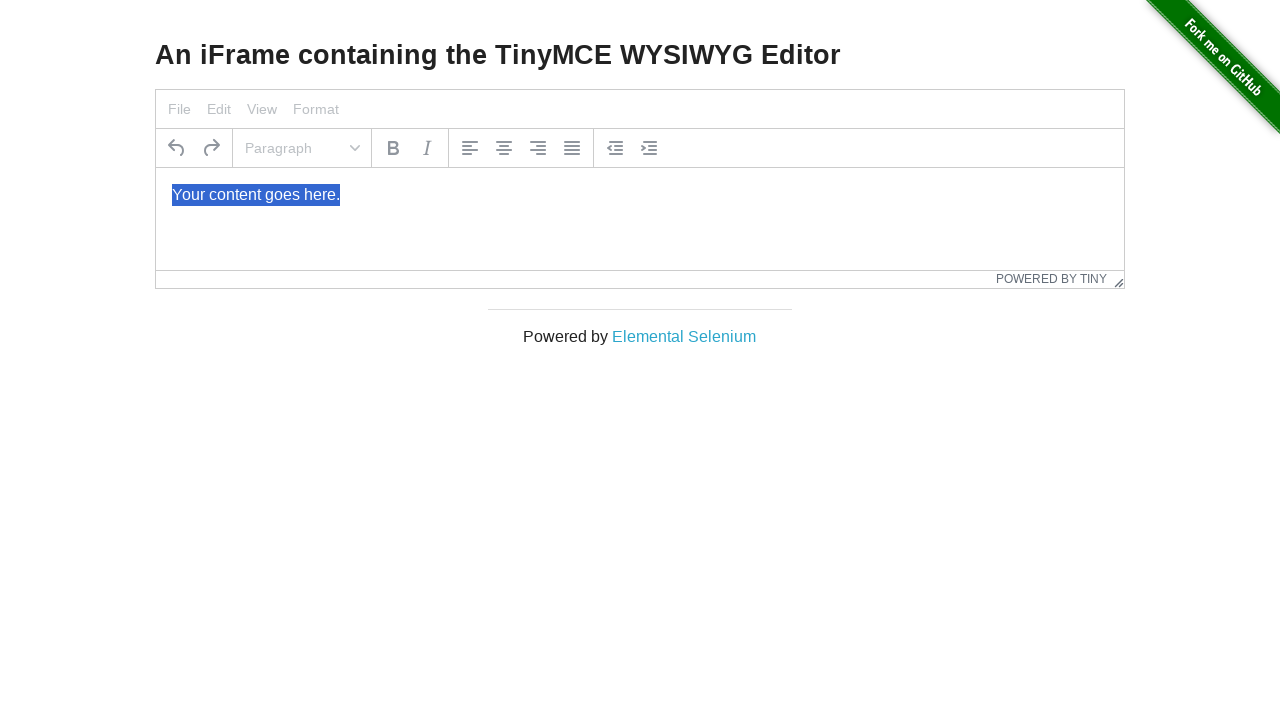

Waited for 'Elemental Selenium' link to be visible
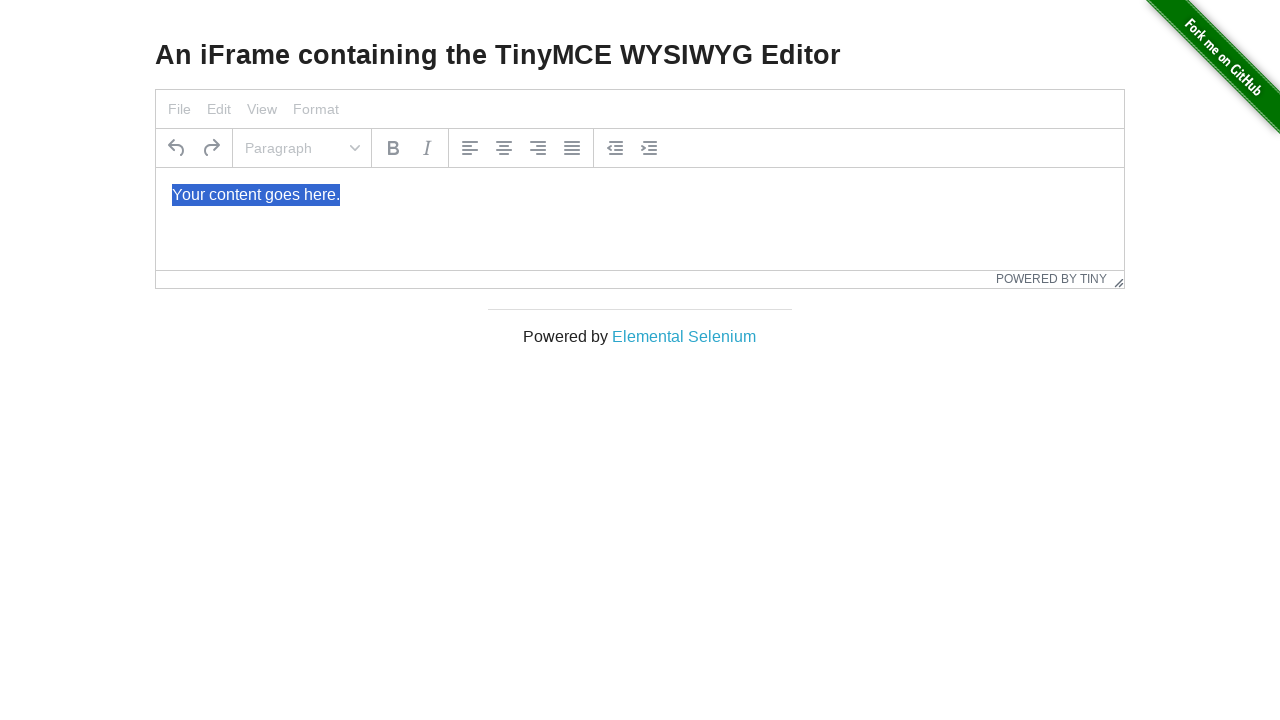

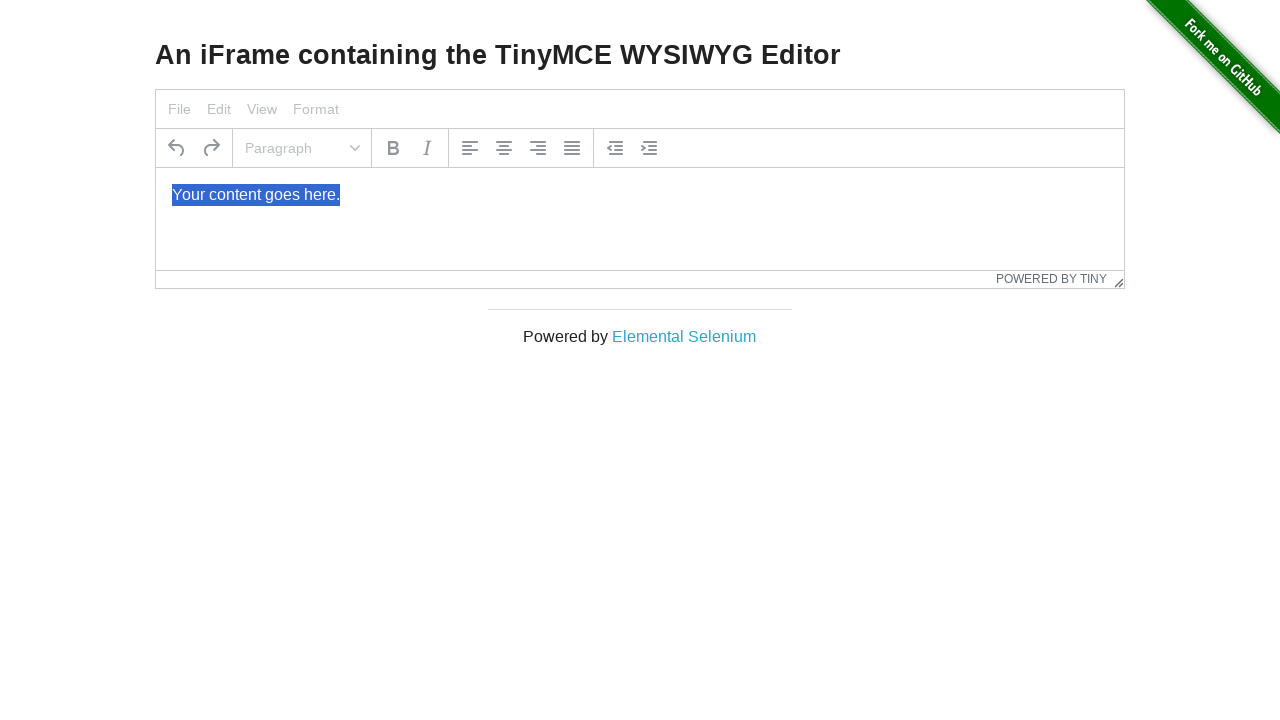